Tests filling out a practice form with personal information including first name, last name, email, gender selection, phone number, and date of birth selection.

Starting URL: https://demoqa.com/automation-practice-form

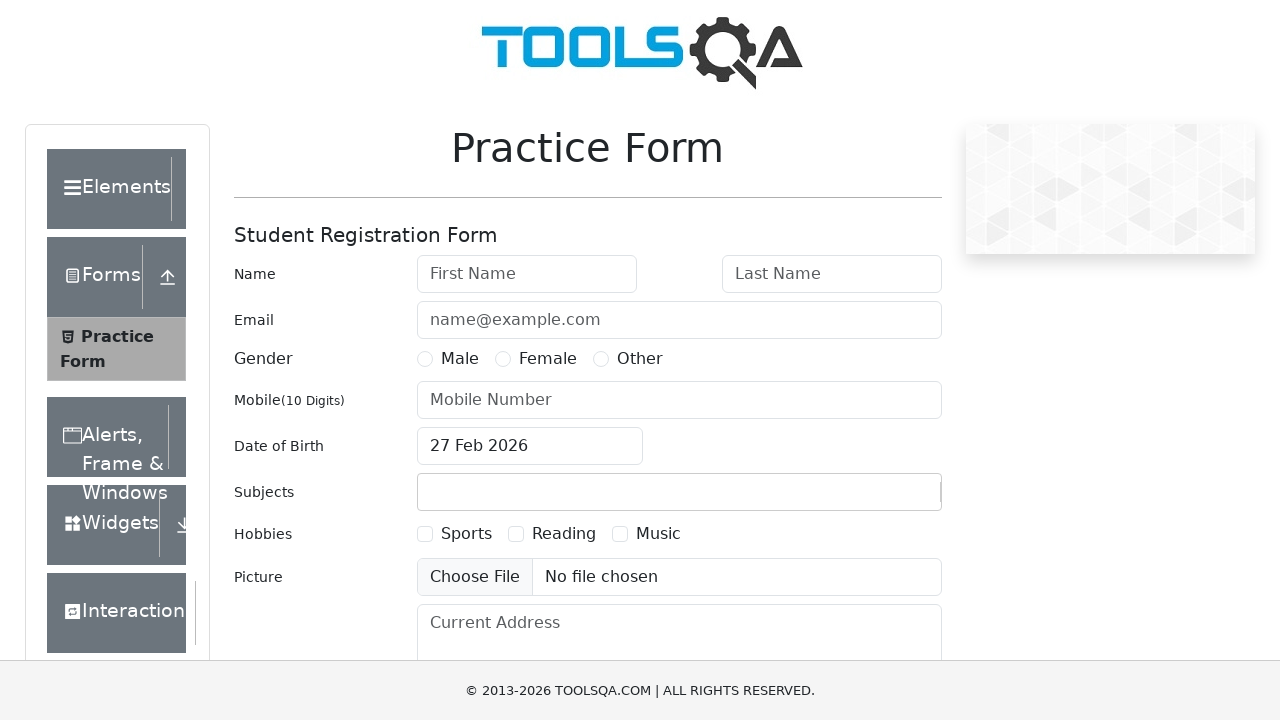

Navigated to practice form URL
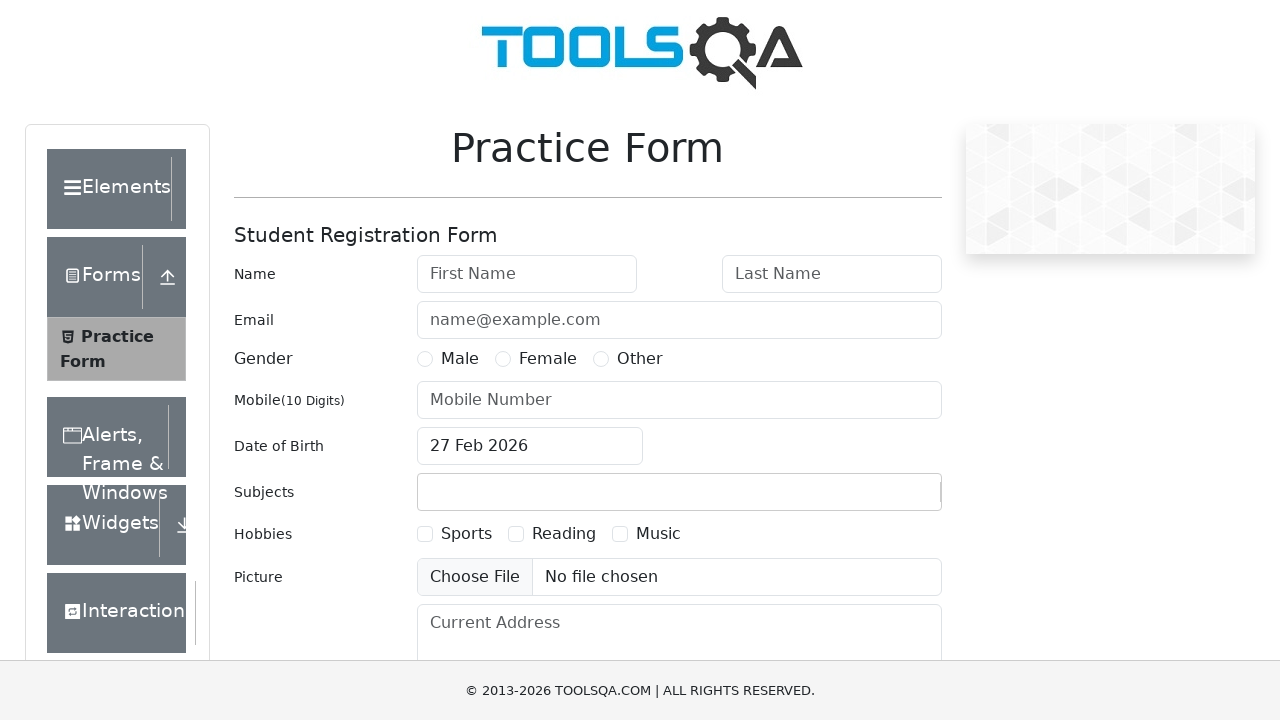

Filled first name field with 'Grena' on #firstName
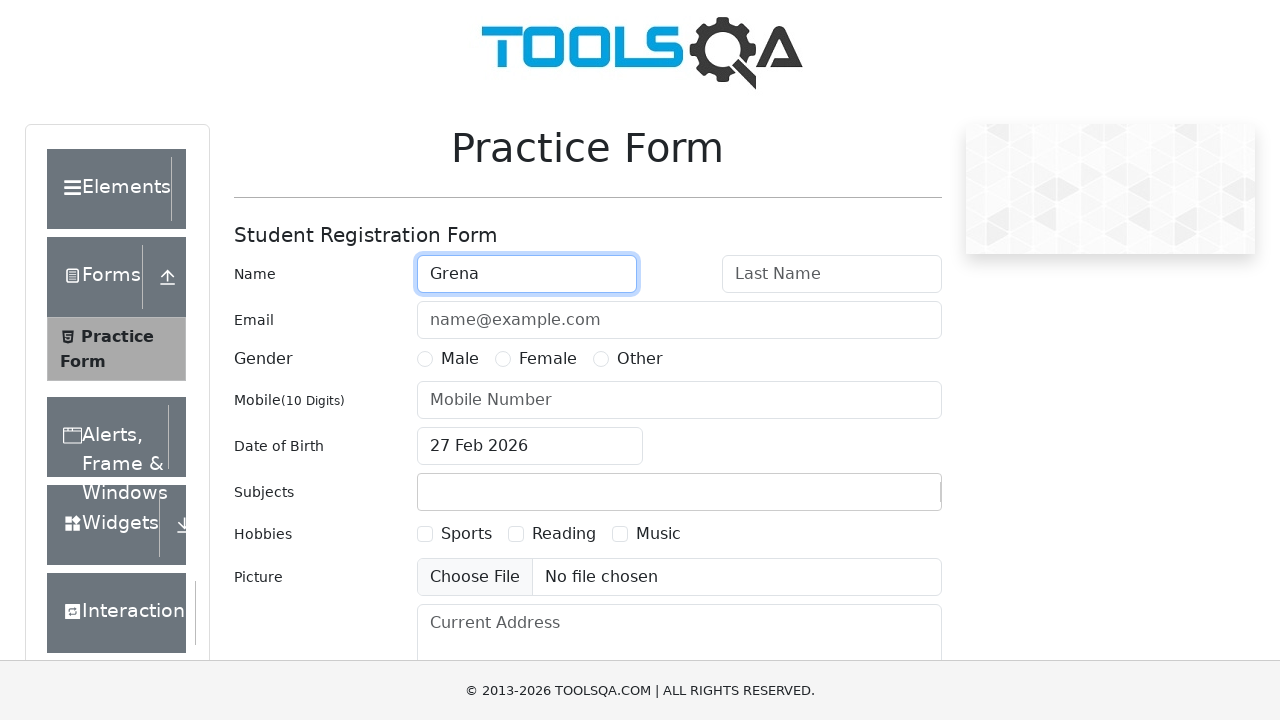

Filled last name field with 'Ukropovi4' on #lastName
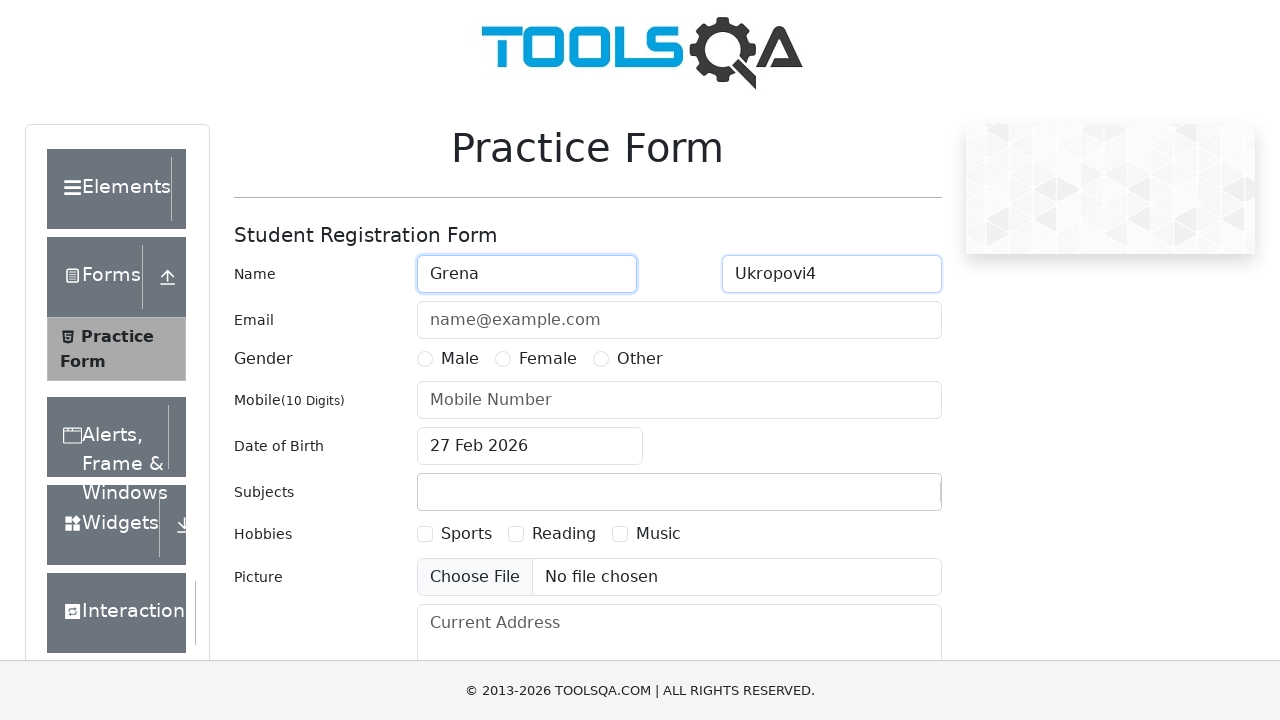

Filled email field with 'Ukropov.Grena@ml.com' on #userEmail
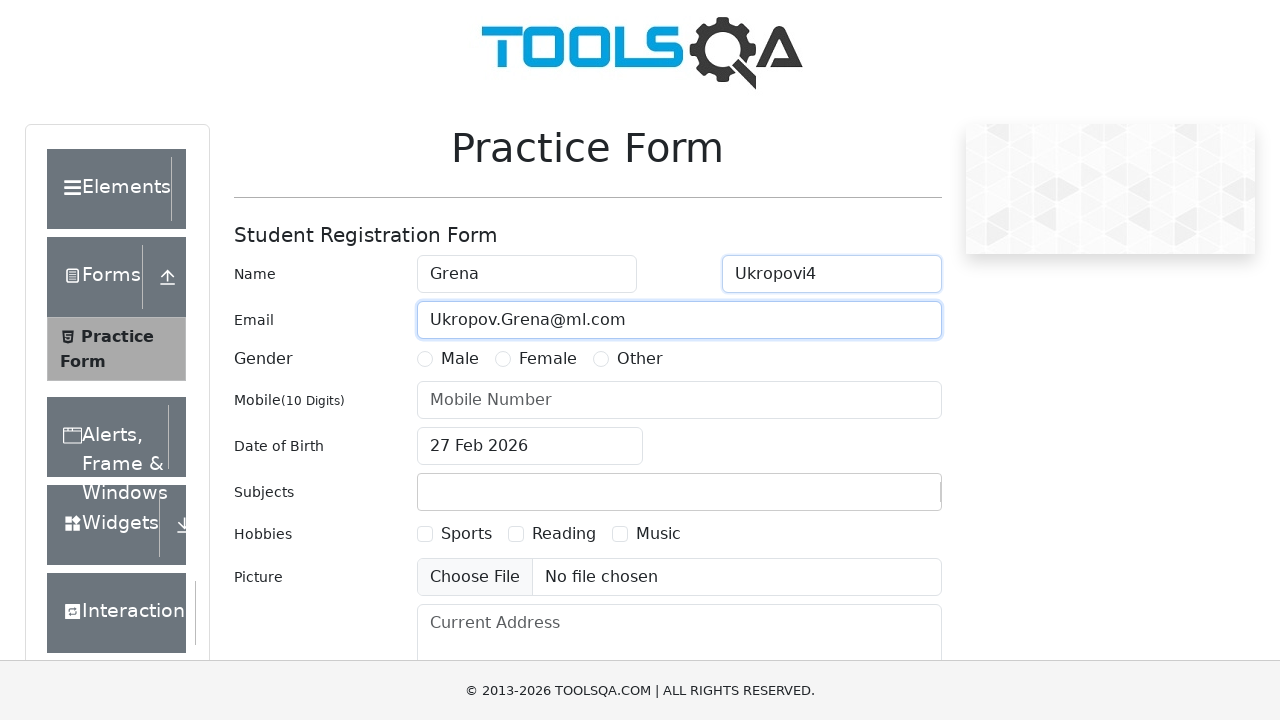

Selected Male gender option at (460, 359) on label[for='gender-radio-1']
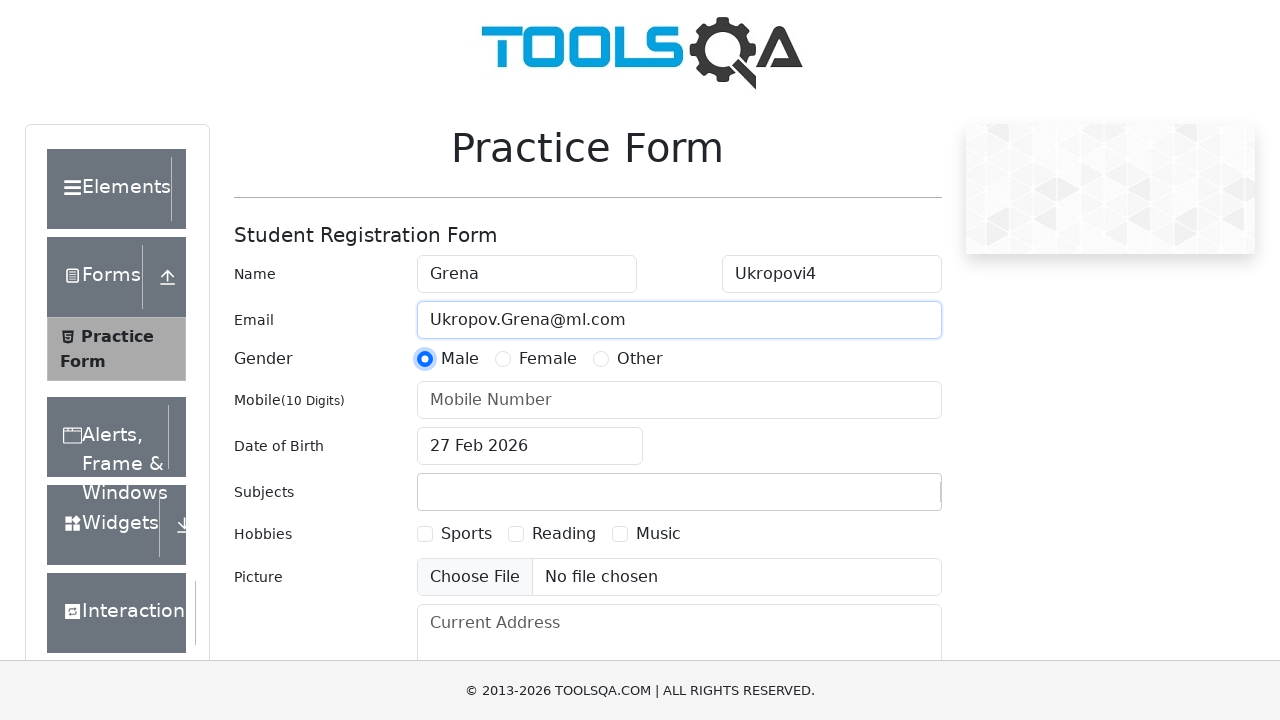

Filled phone number field with '9169111020' on #userNumber
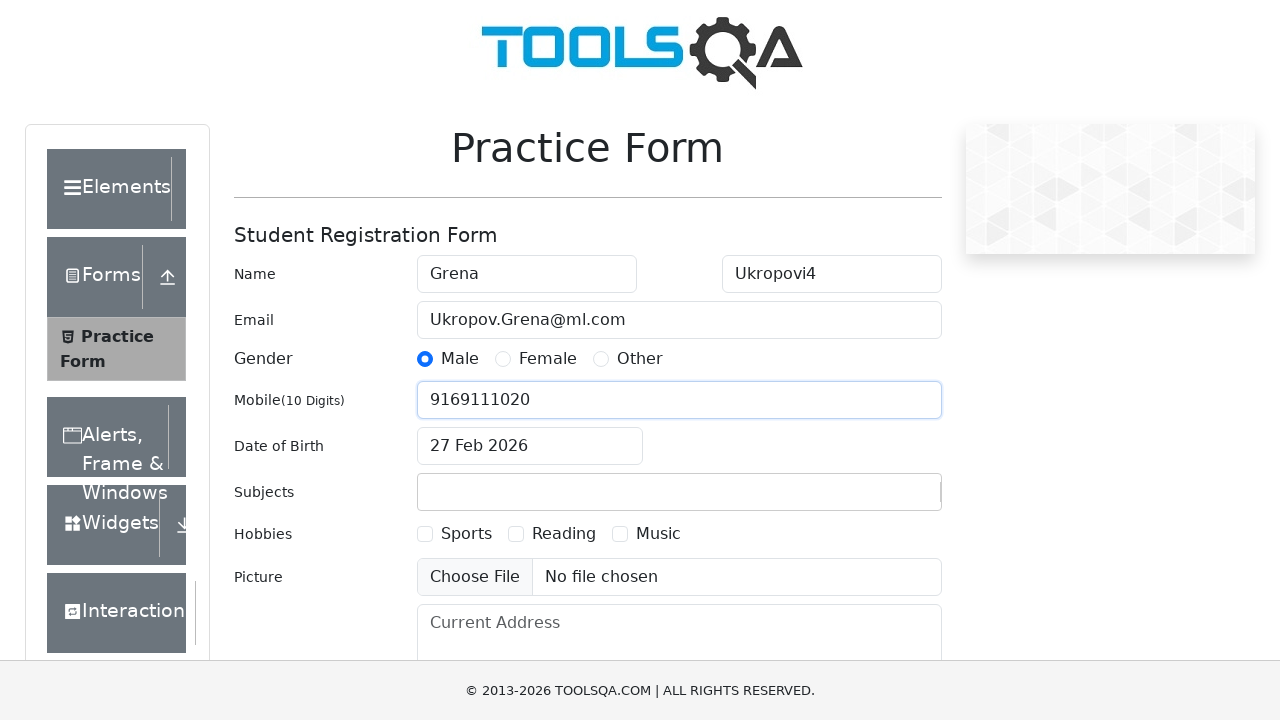

Clicked date of birth input to open date picker at (530, 446) on #dateOfBirthInput
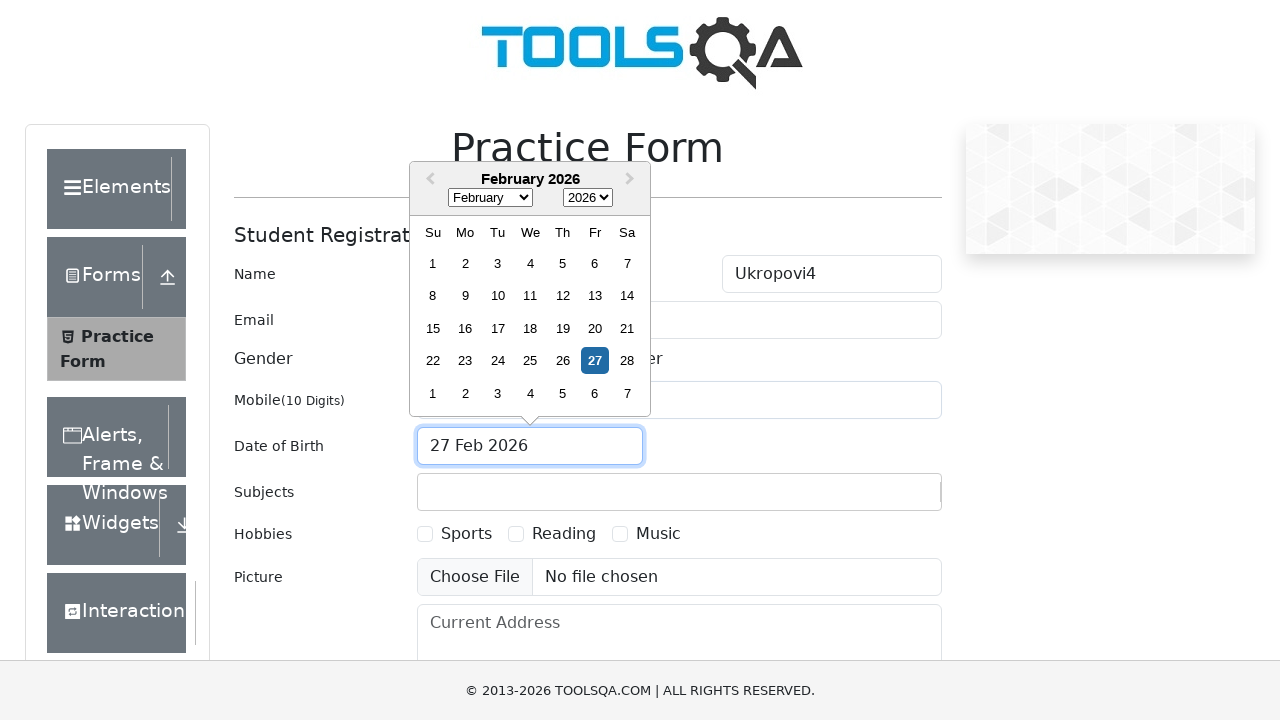

Selected November (month 10) from date picker on .react-datepicker__month-select
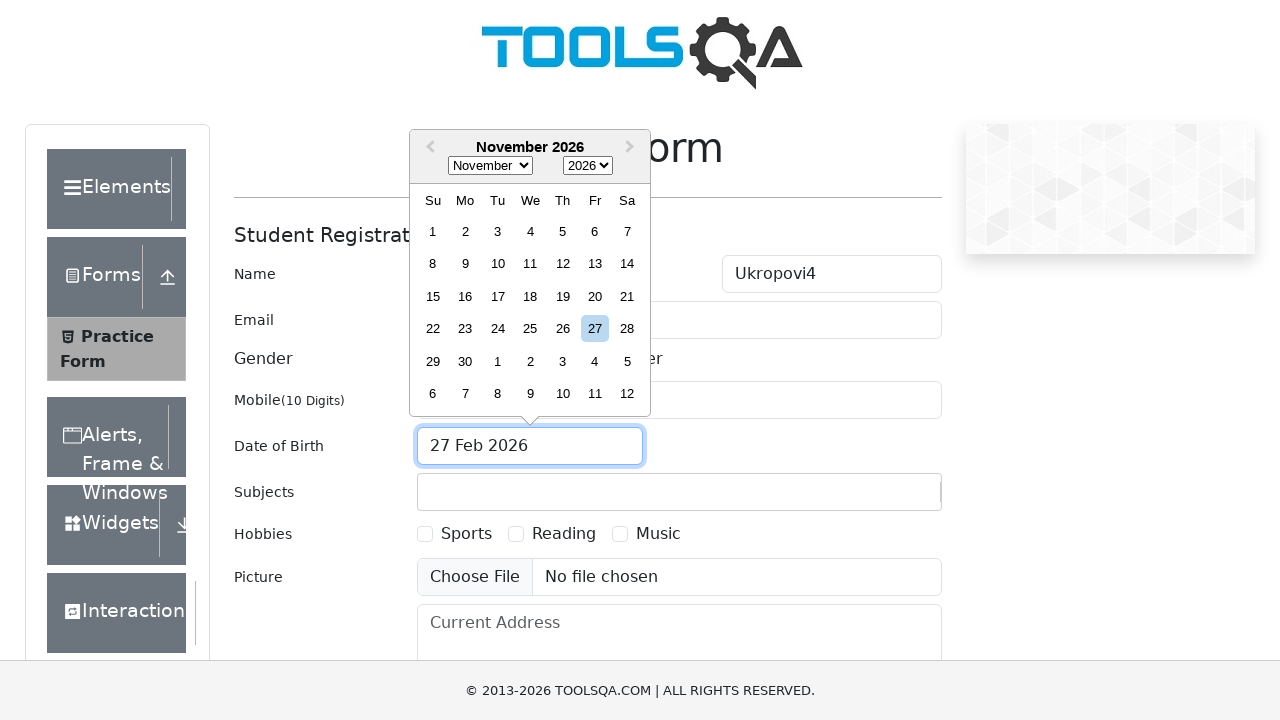

Selected year 1941 from date picker on .react-datepicker__year-select
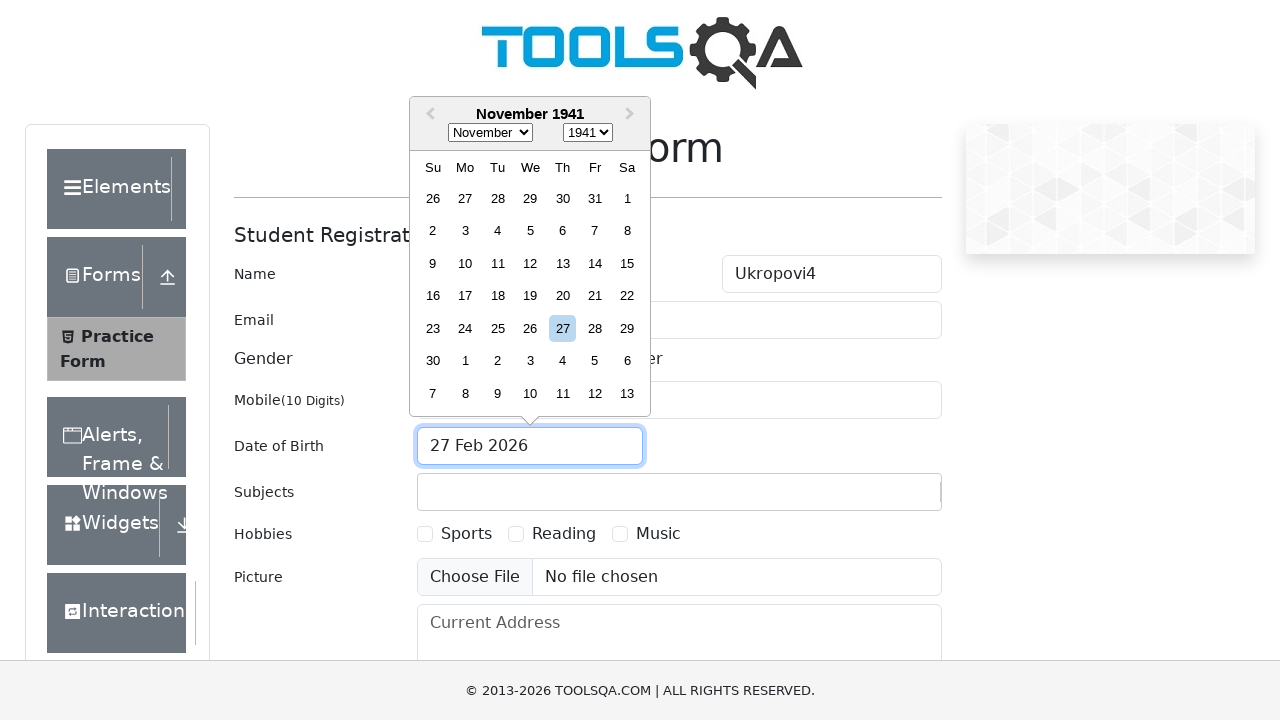

Selected day 15 and closed date picker at (627, 263) on .react-datepicker__day--015:not(.react-datepicker__day--outside-month)
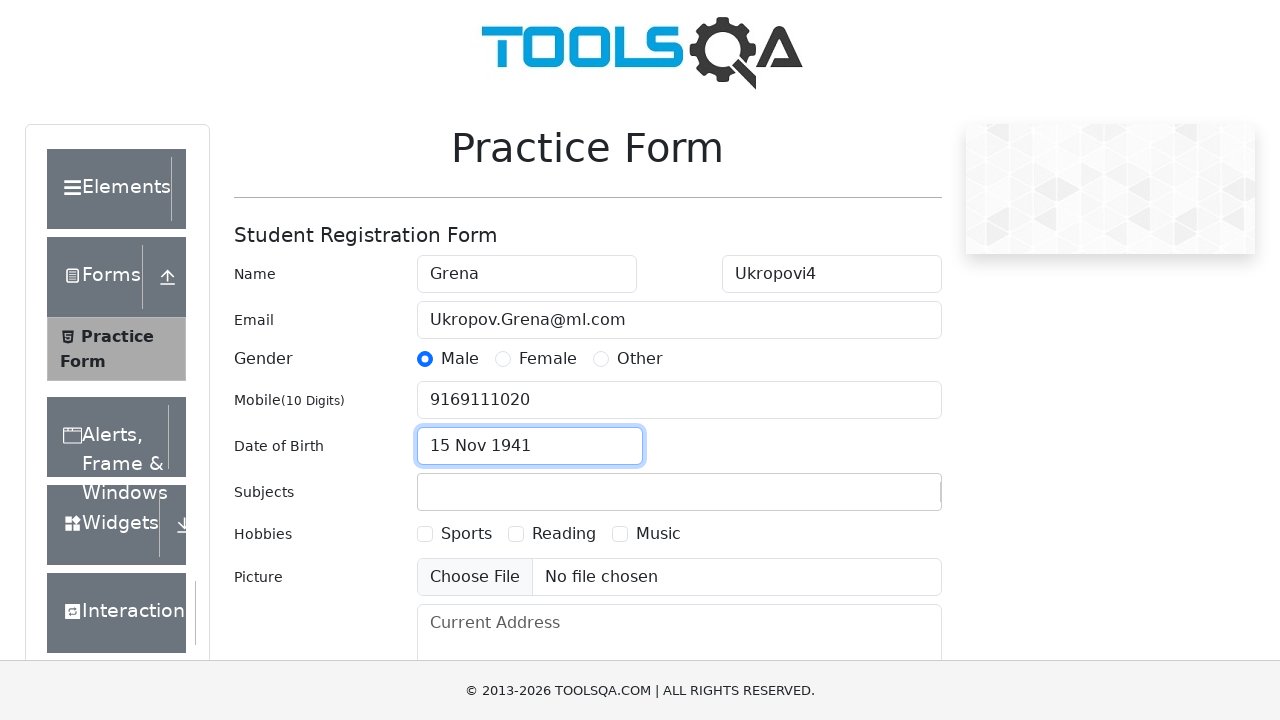

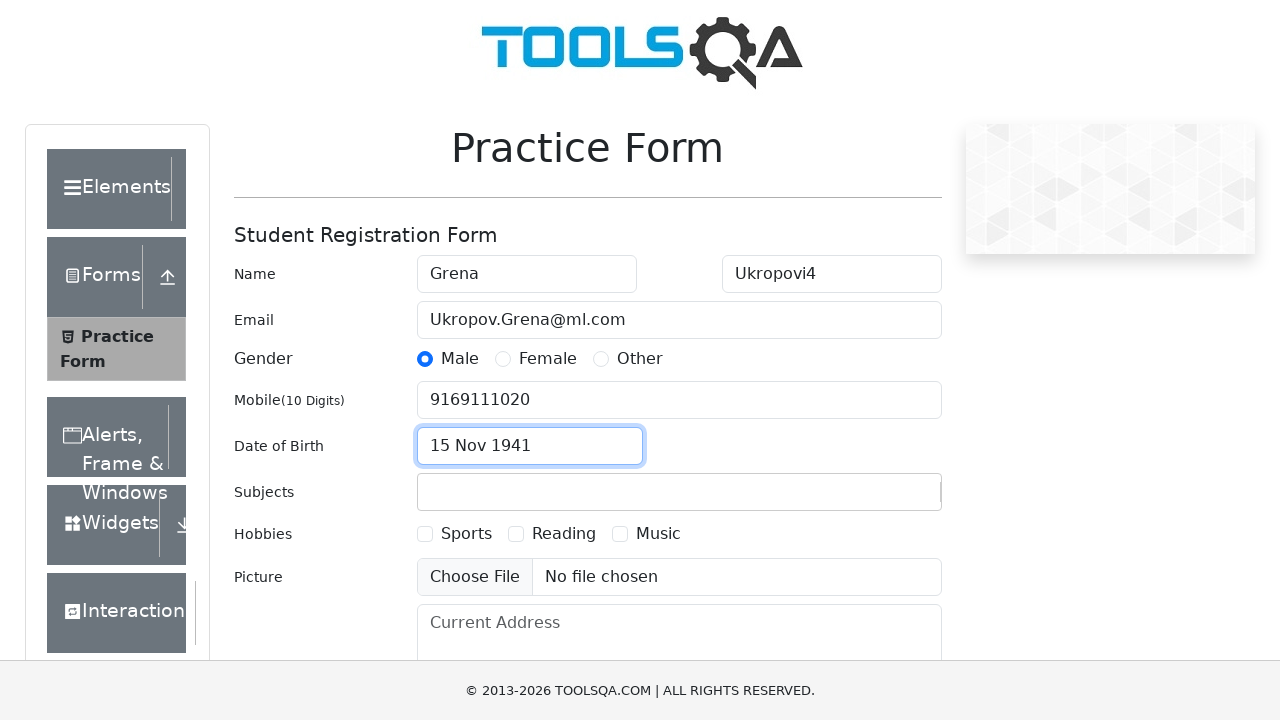